Tests the enable/disable state of an input field by clicking the Enable button and checking the input's state

Starting URL: http://the-internet.herokuapp.com/dynamic_controls

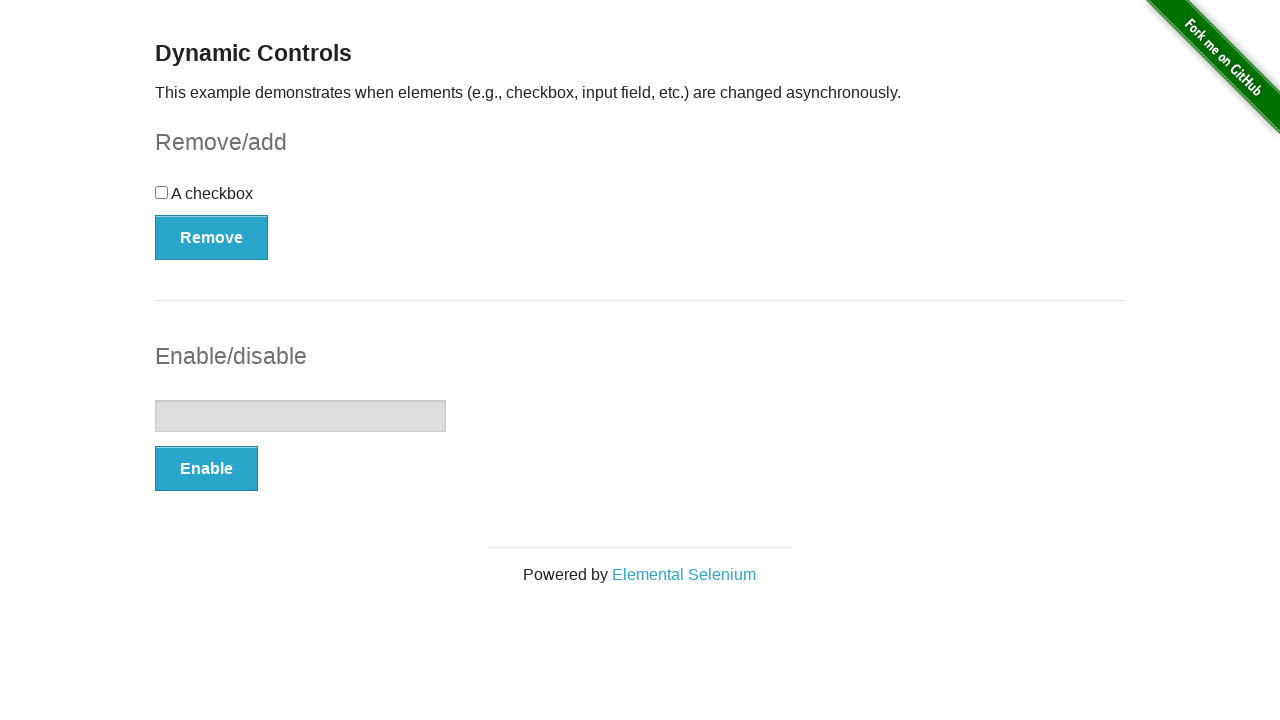

Located the text input field
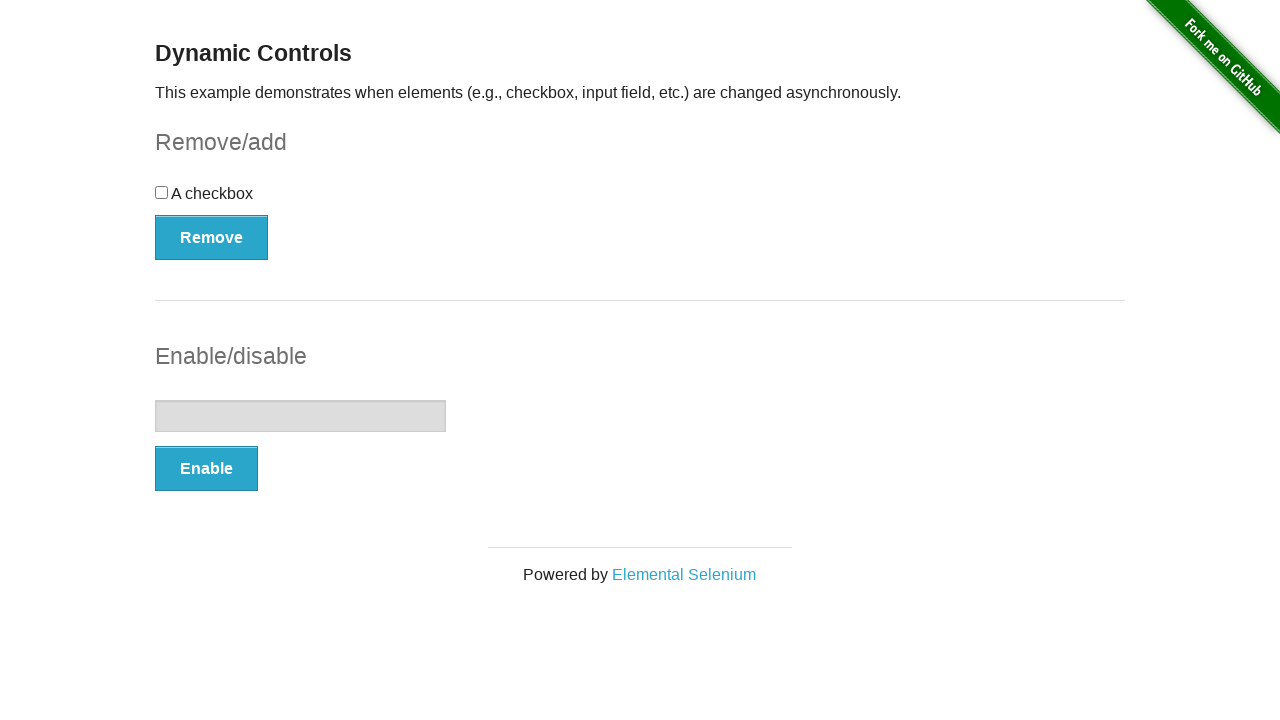

Checked initial input state: is_enabled=False
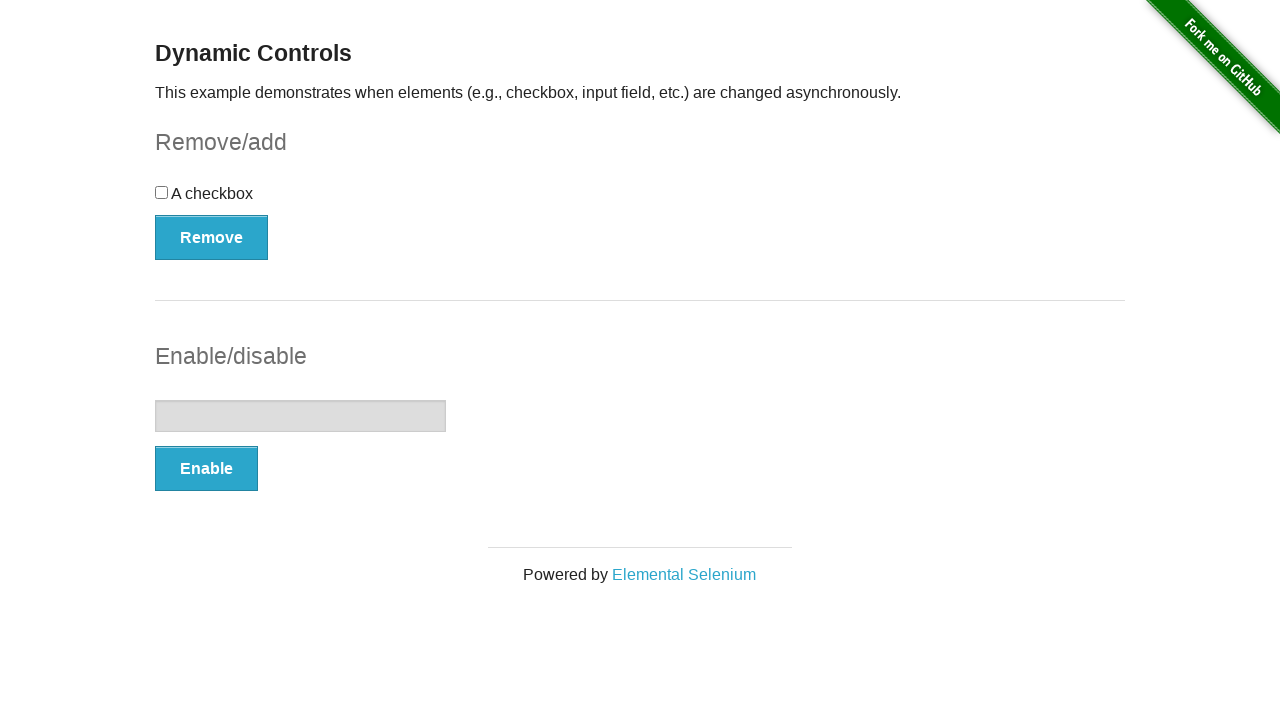

Located the Enable button
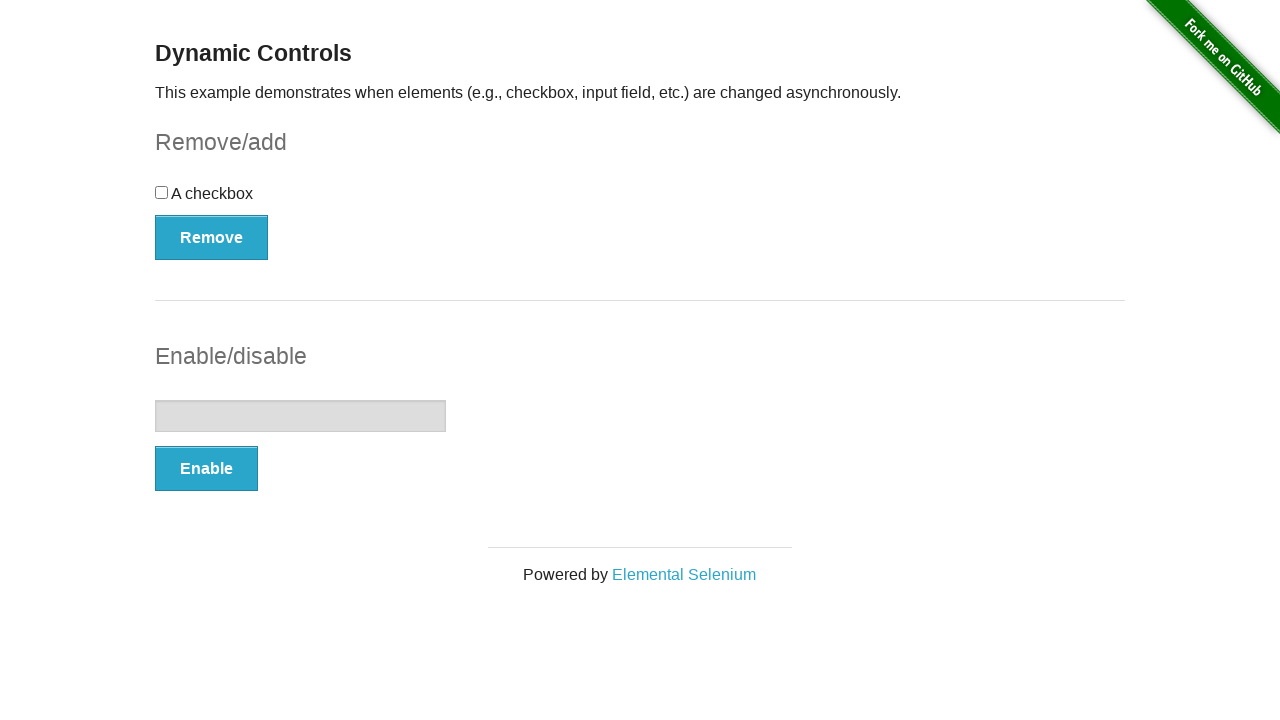

Clicked the Enable button at (206, 469) on xpath=//*[.='Enable']
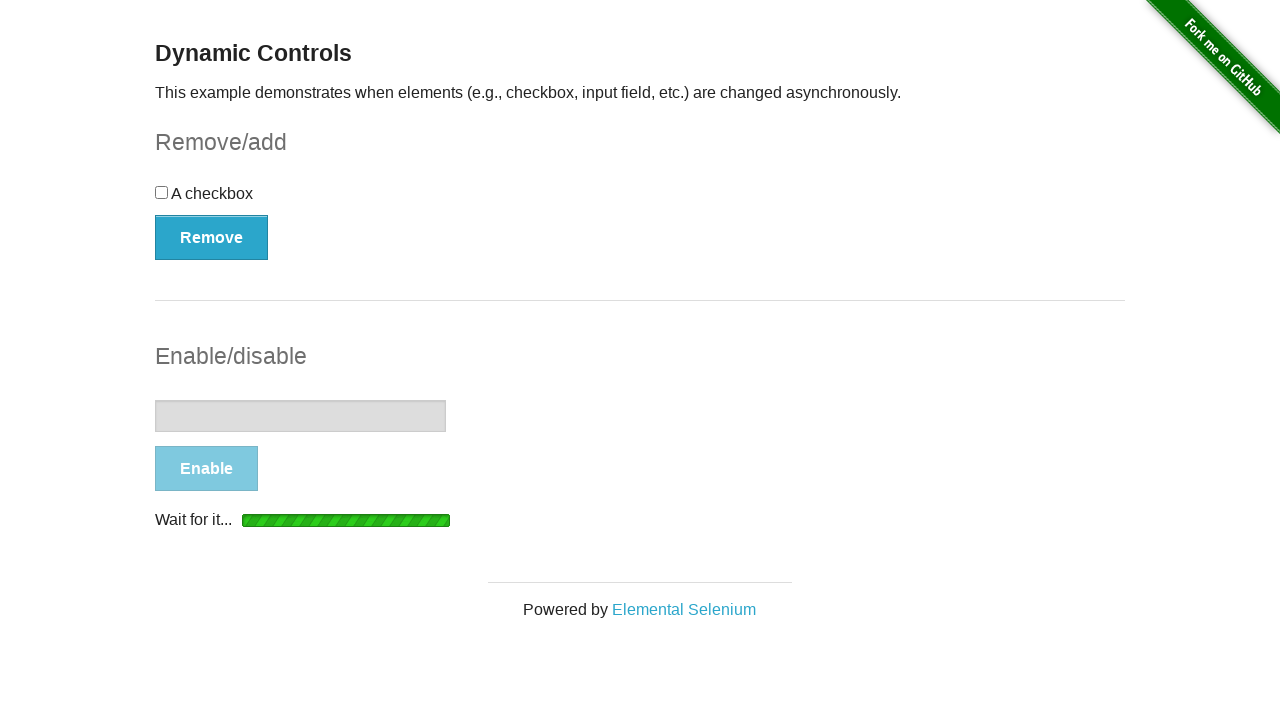

Waited 3 seconds for state change to complete
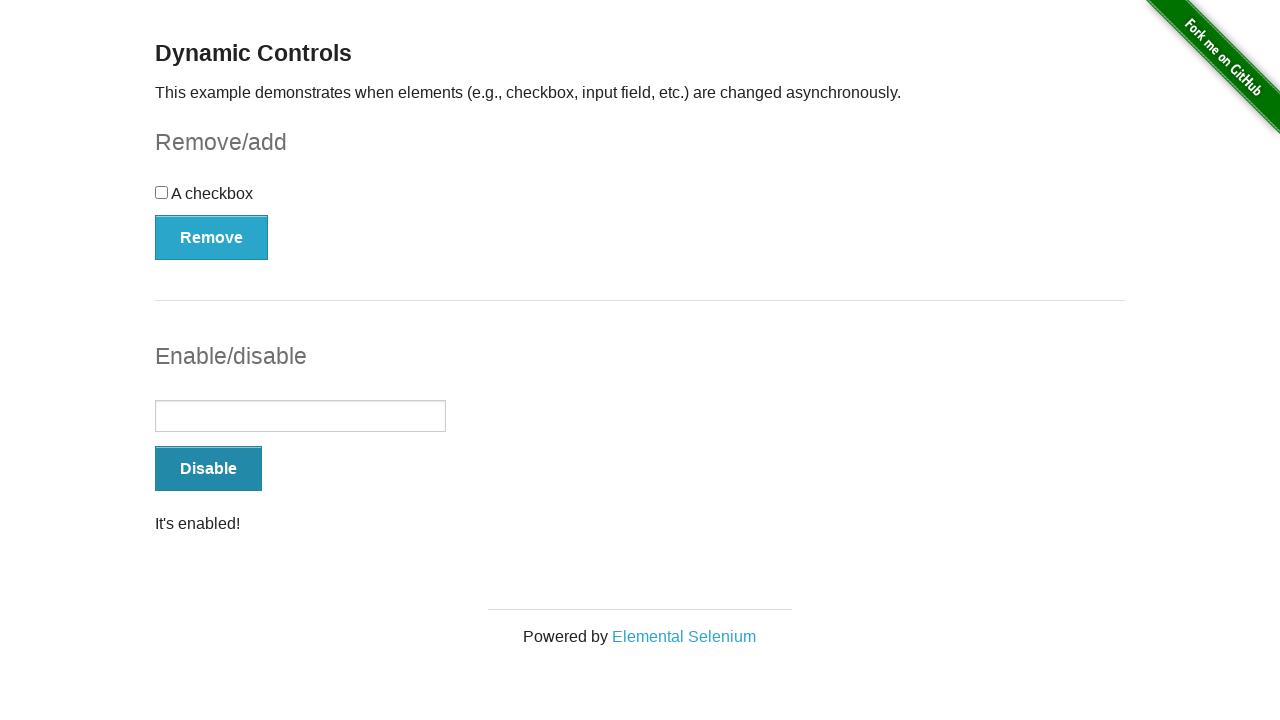

Checked input state after enabling: is_enabled=True
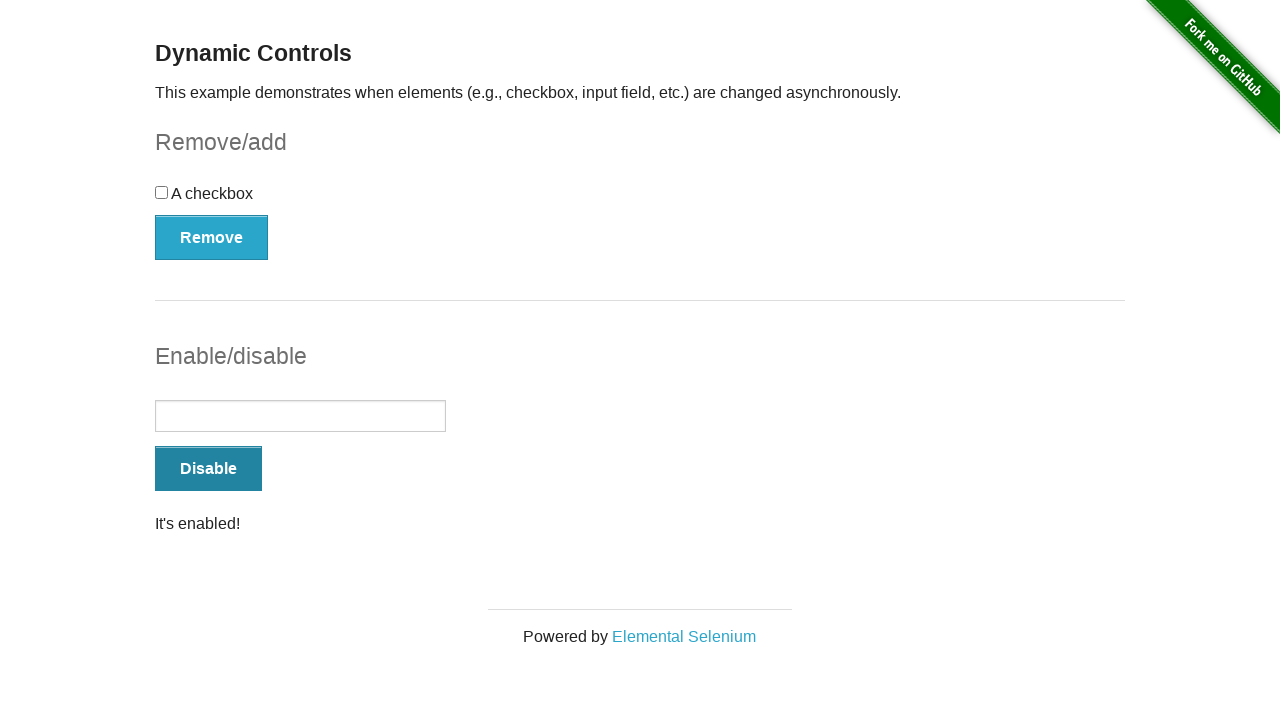

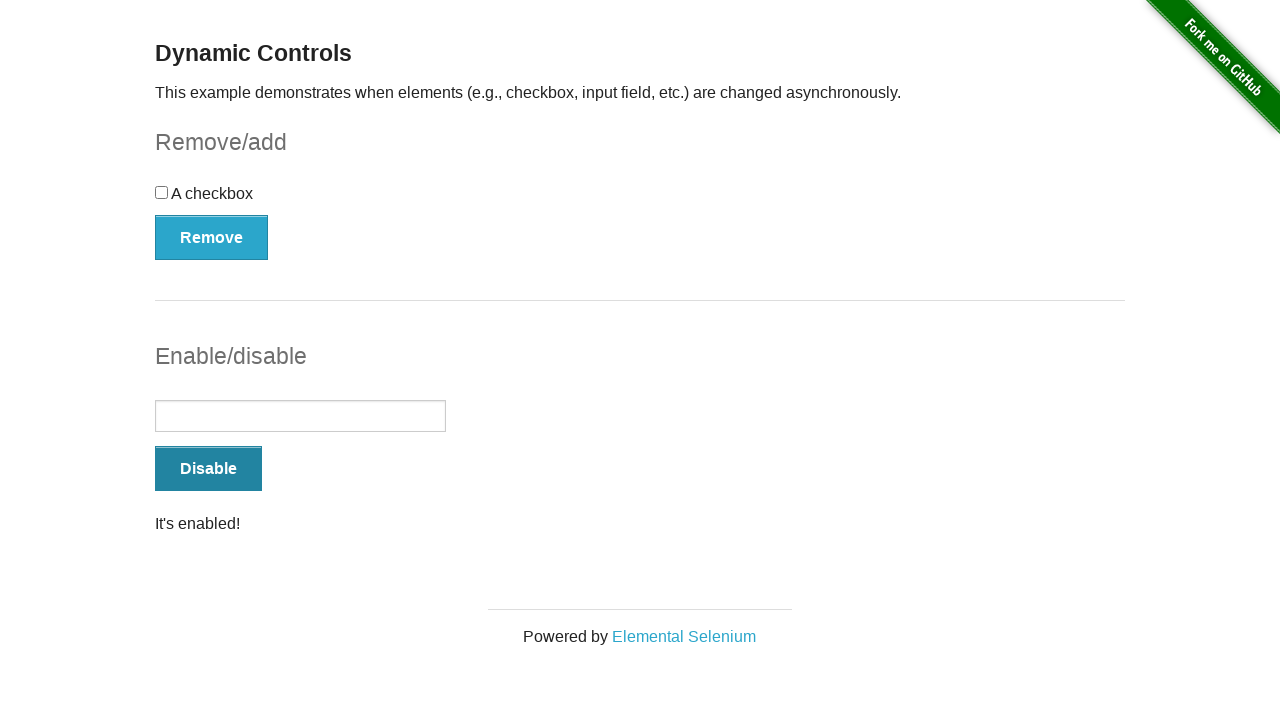